Tests dynamic controls page by clicking a checkbox, removing it, enabling a text input, typing text into it, and then disabling the input while verifying status messages appear after each action.

Starting URL: https://the-internet.herokuapp.com/dynamic_controls

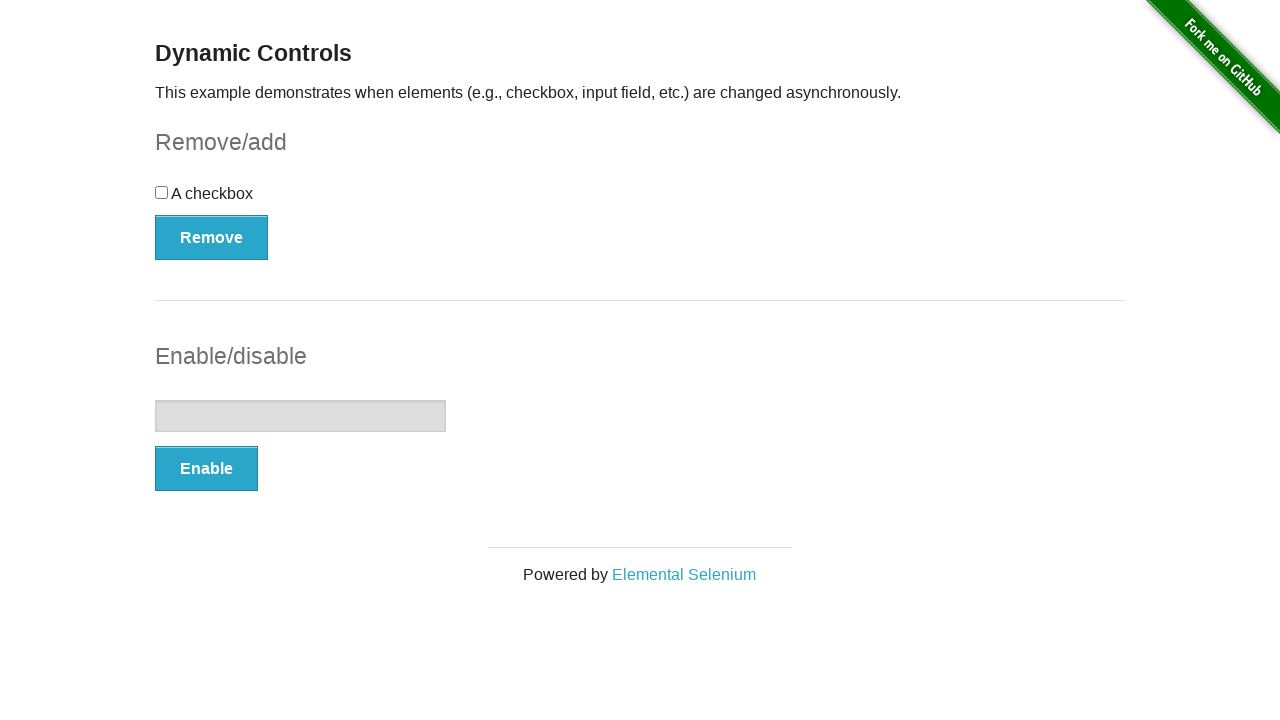

Clicked the checkbox at (162, 192) on input[type='checkbox']
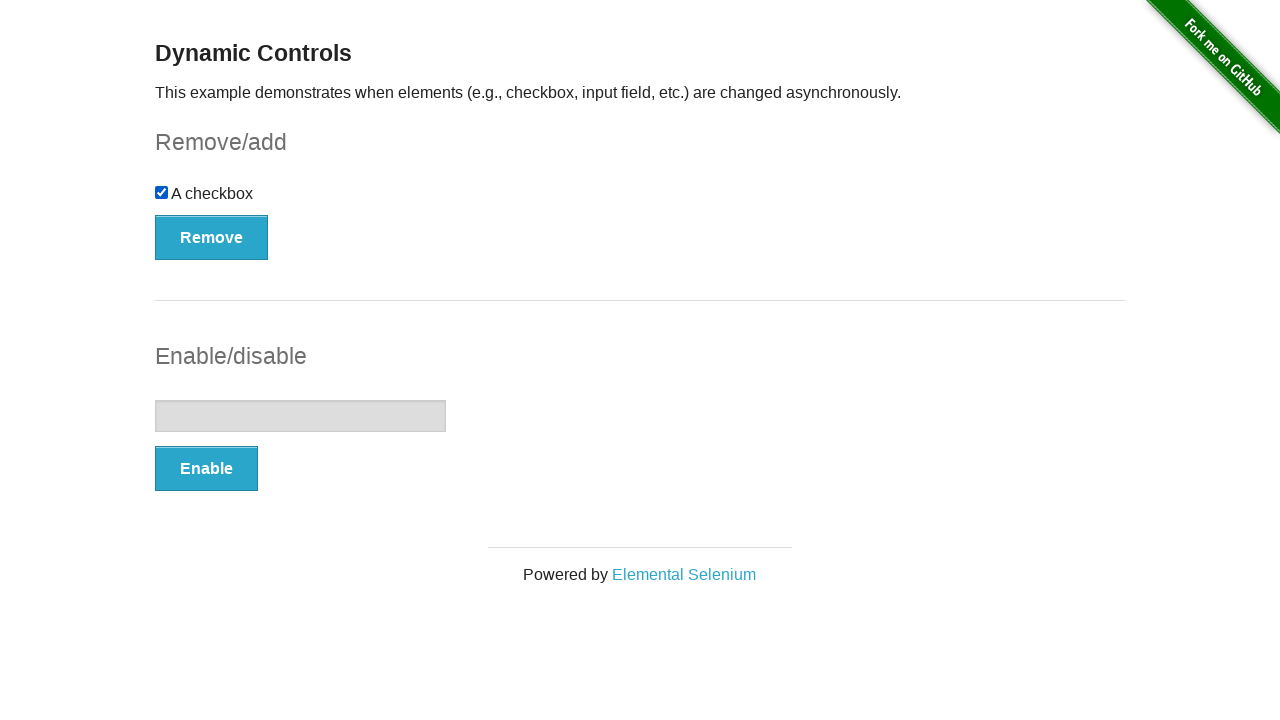

Clicked the Remove button at (212, 237) on xpath=//button[text()='Remove']
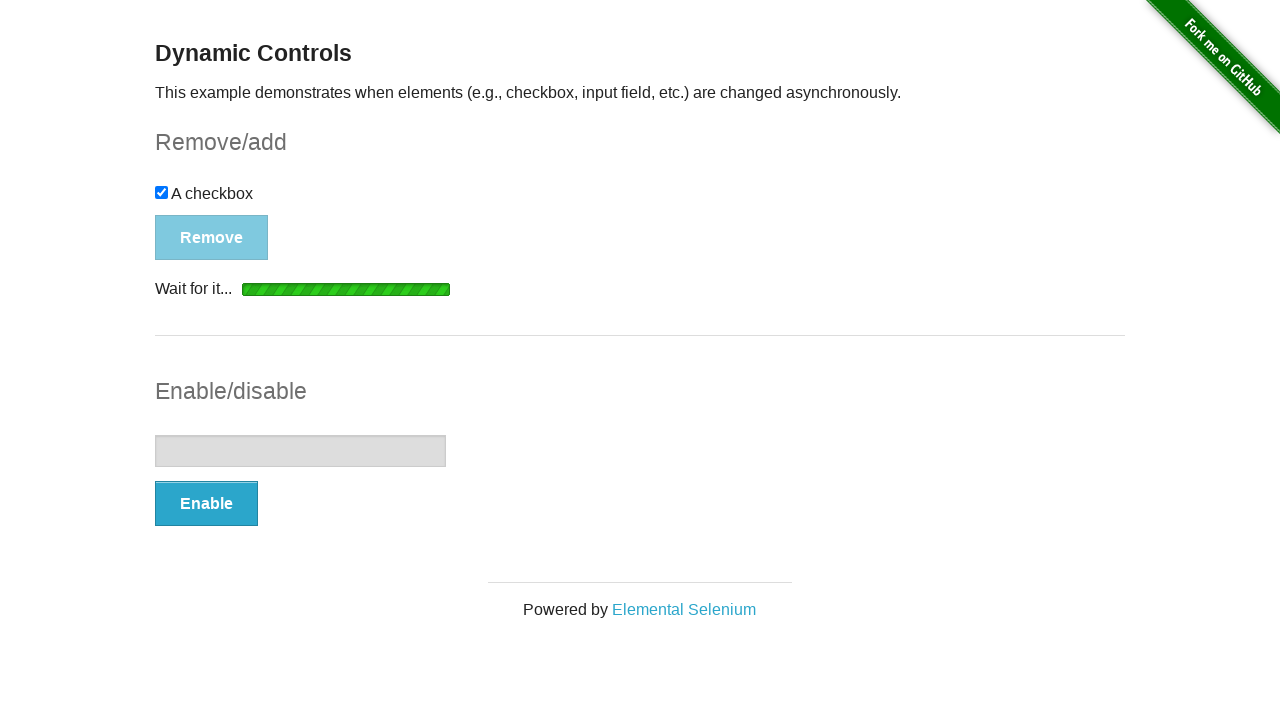

Status message appeared after checkbox removal
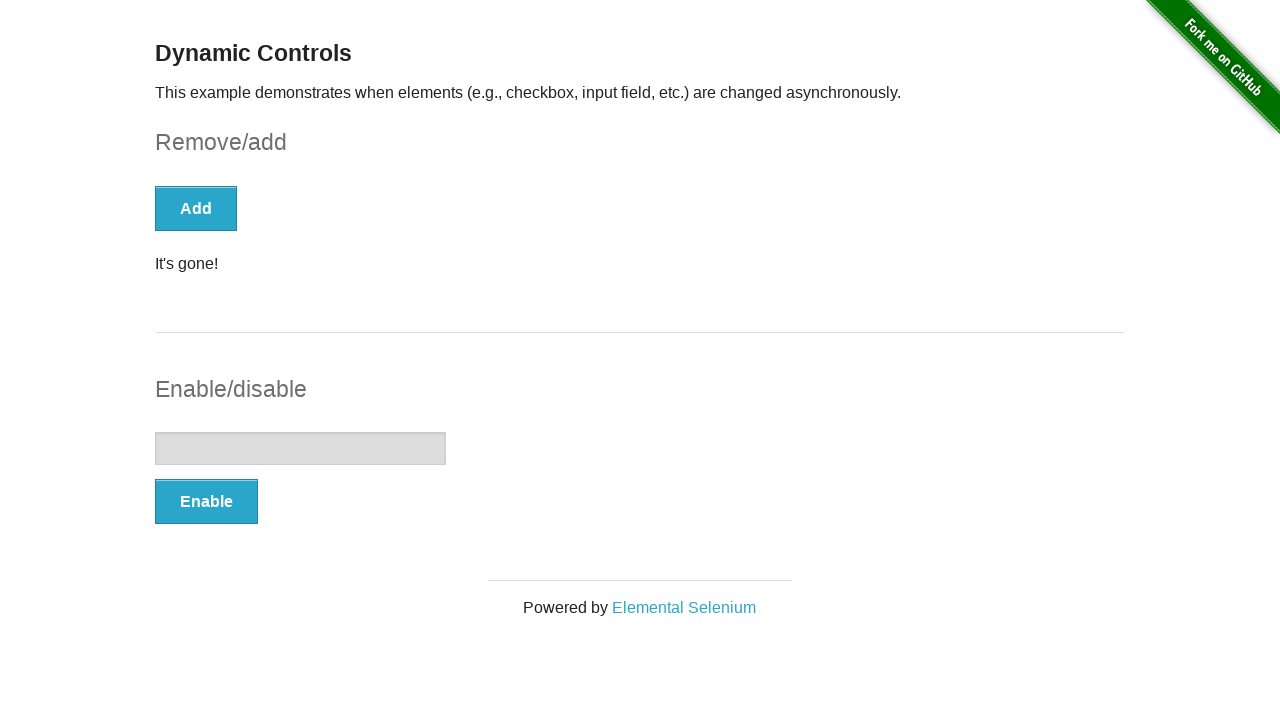

Clicked the Enable button at (206, 501) on xpath=//button[text()='Enable']
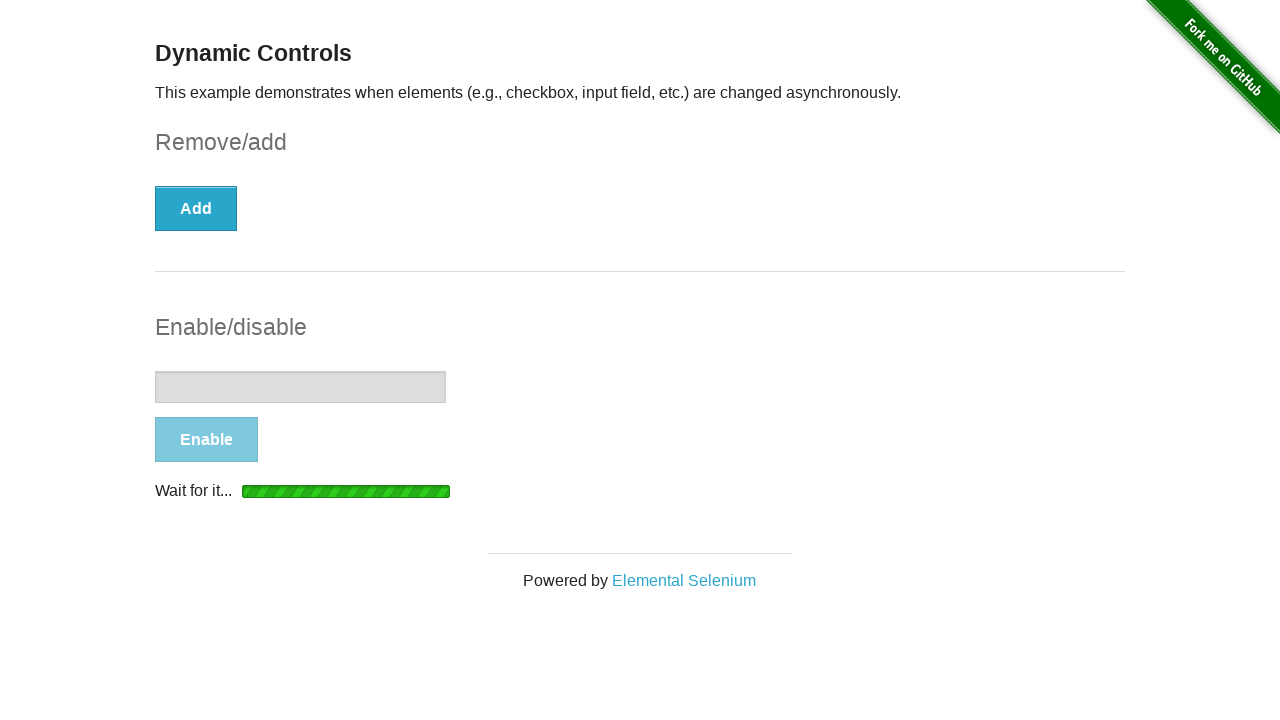

Status message appeared after text input enabled
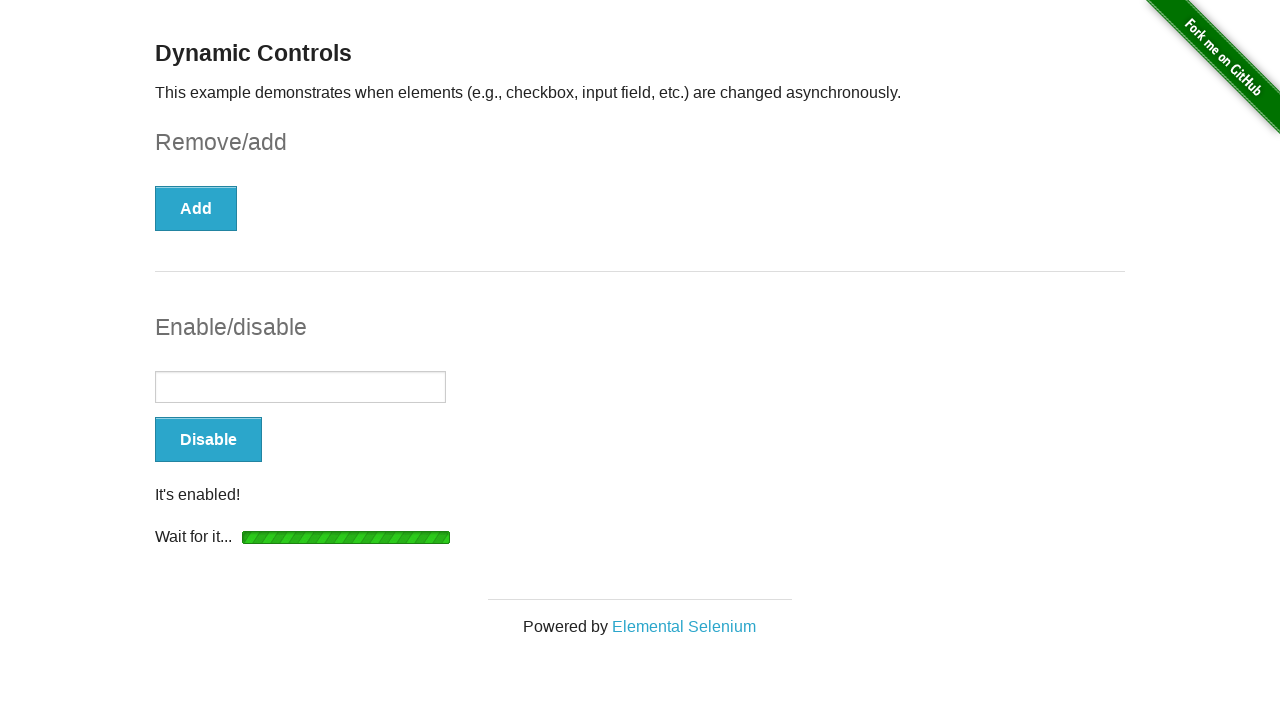

Typed 'Hokus Pokus' into the text input field on input[type='text']
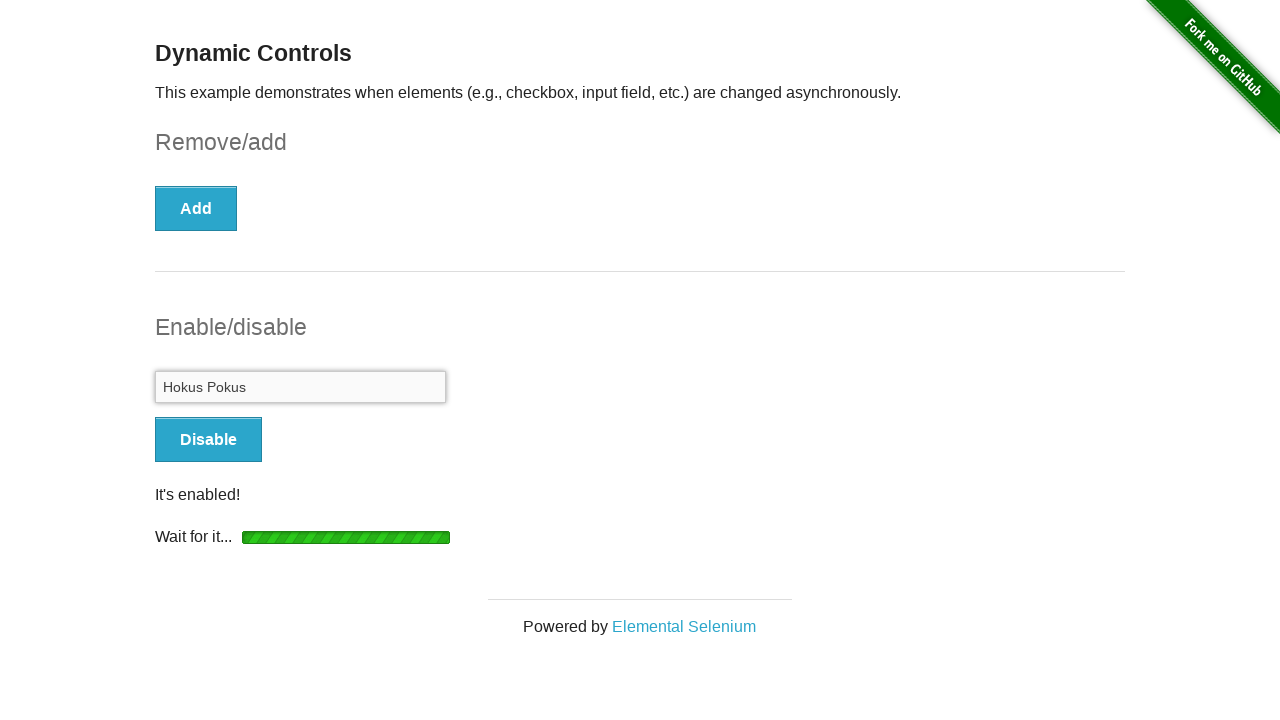

Clicked the Disable button at (208, 440) on xpath=//button[text()='Disable']
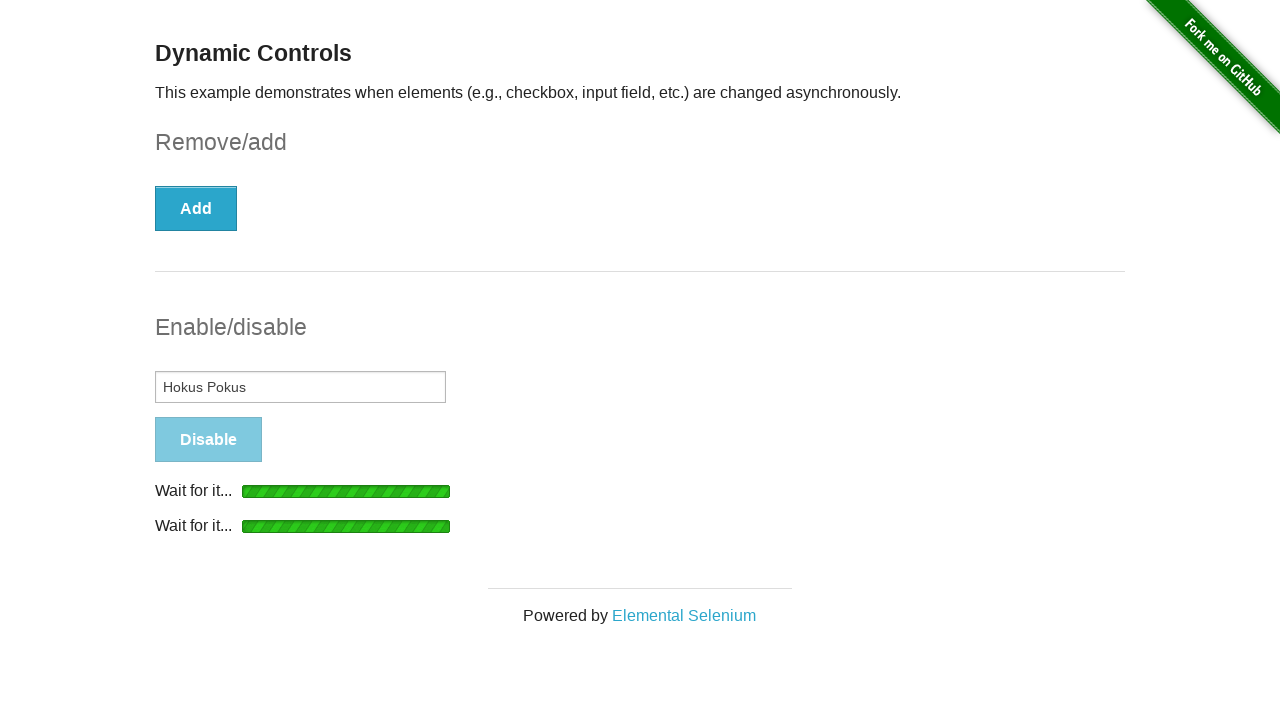

Status message appeared after text input disabled
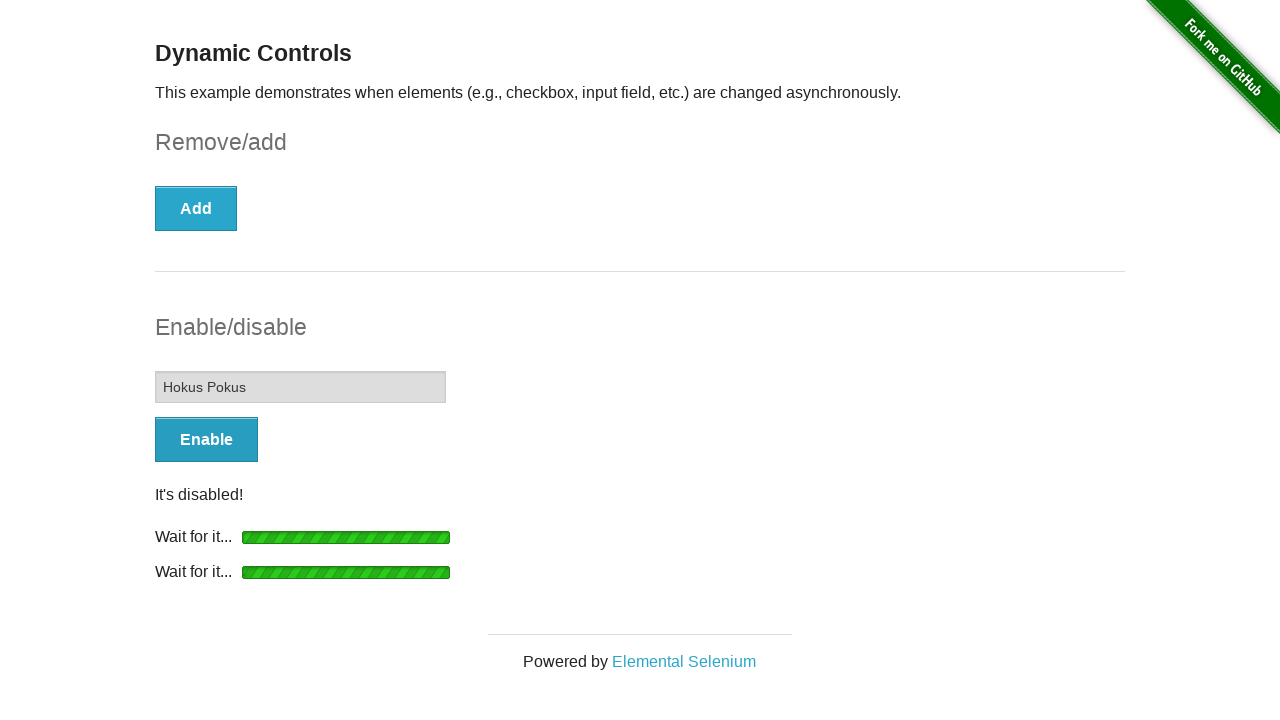

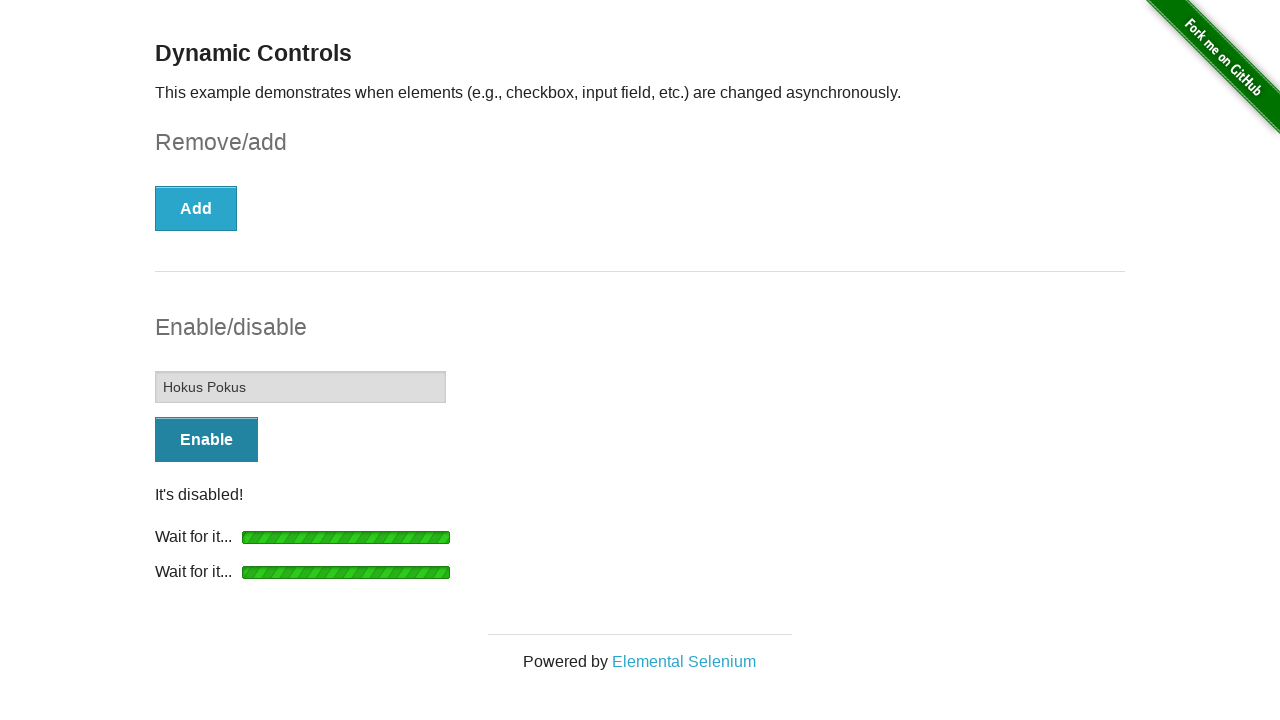